Navigates to Python documentation for the operator module and clicks on the source code link to view the library source file.

Starting URL: https://docs.python.org/3/library/operator.html

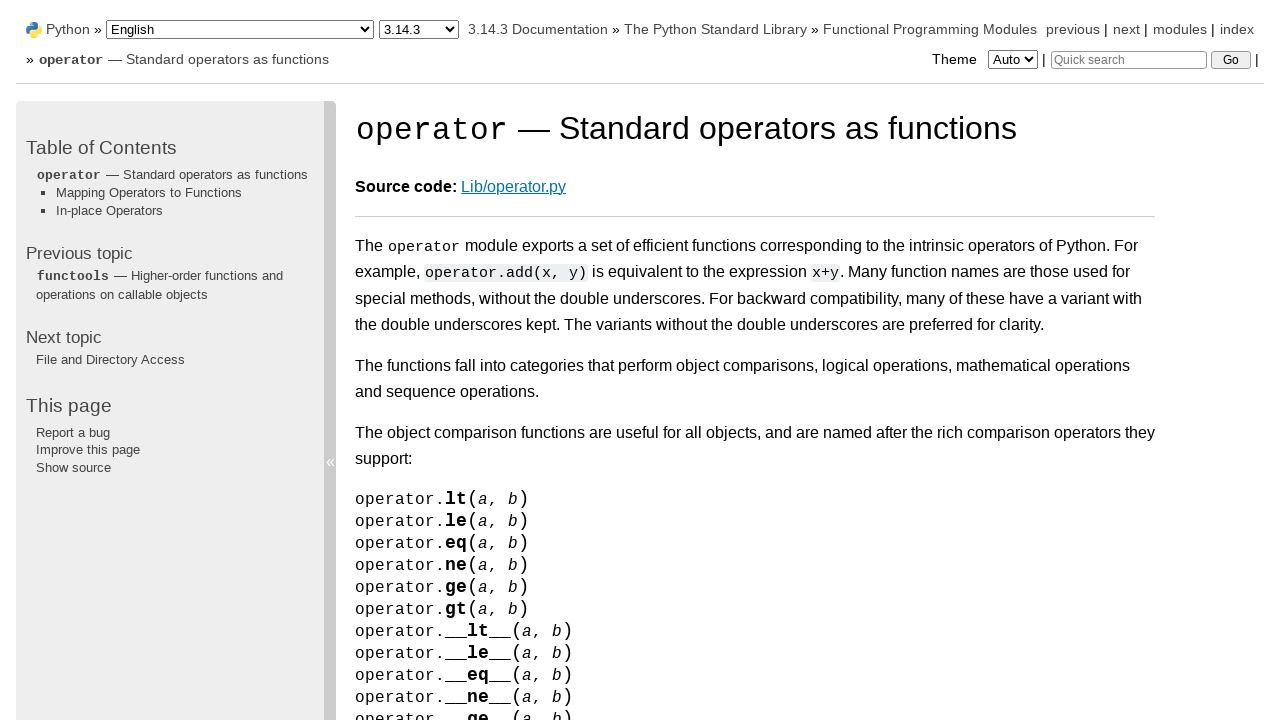

Navigated to Python operator module documentation
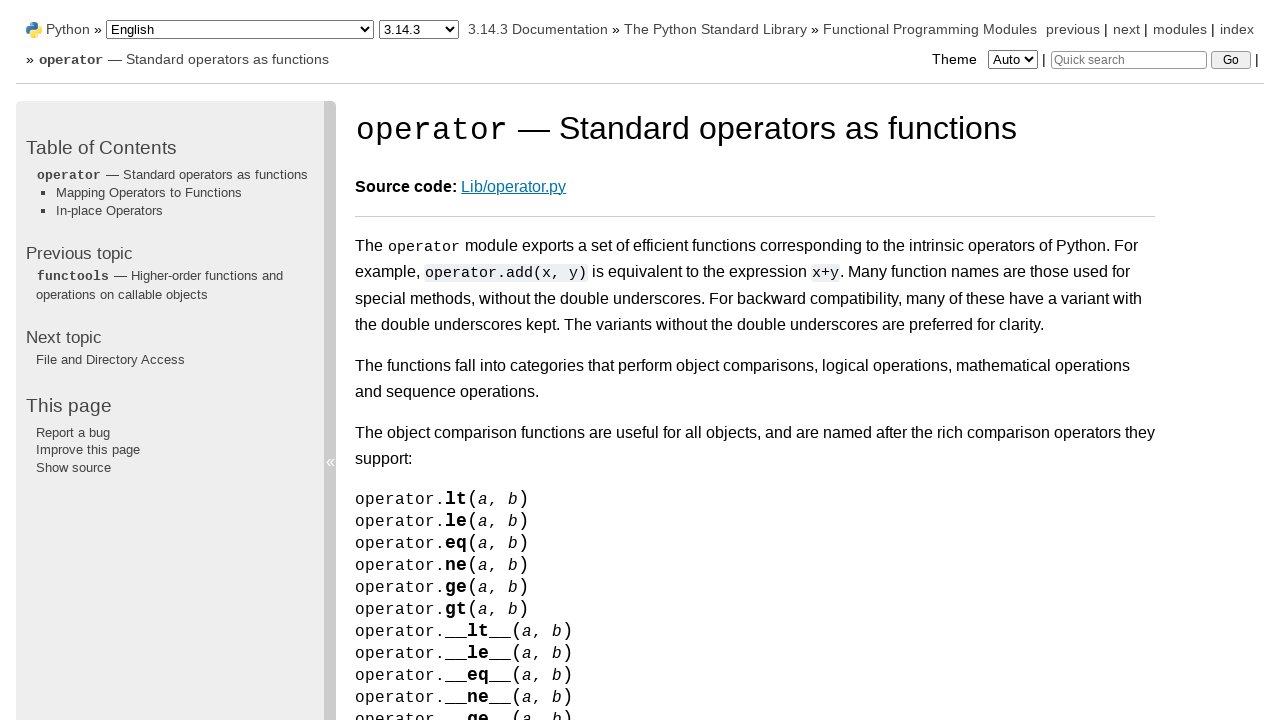

Clicked on source code link (Lib/operator.py) at (514, 187) on a:text('Lib/operator.py')
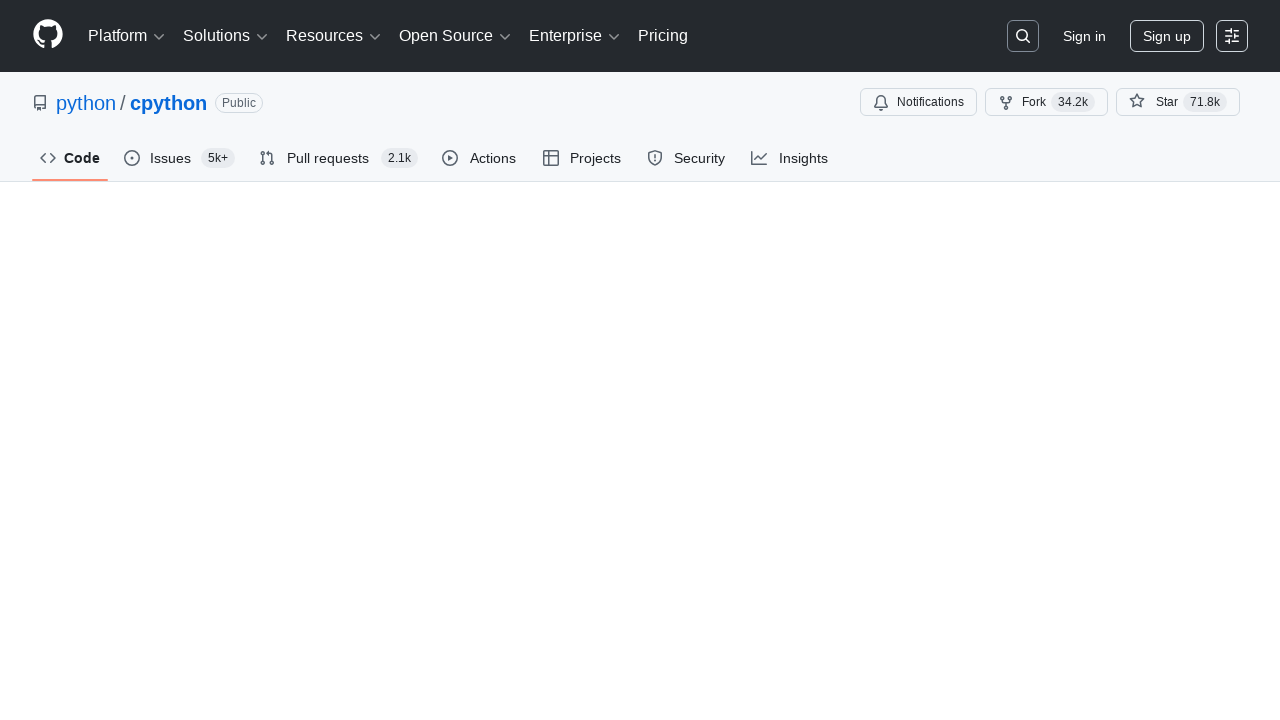

Source code page loaded successfully
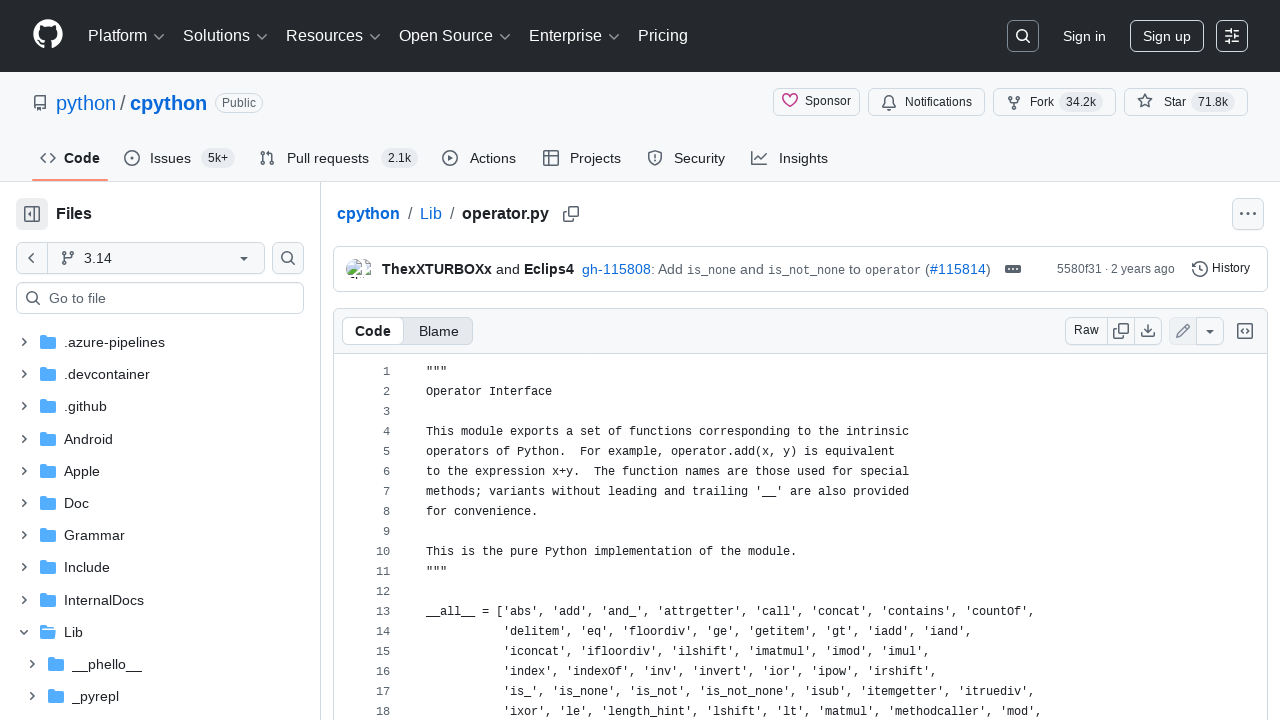

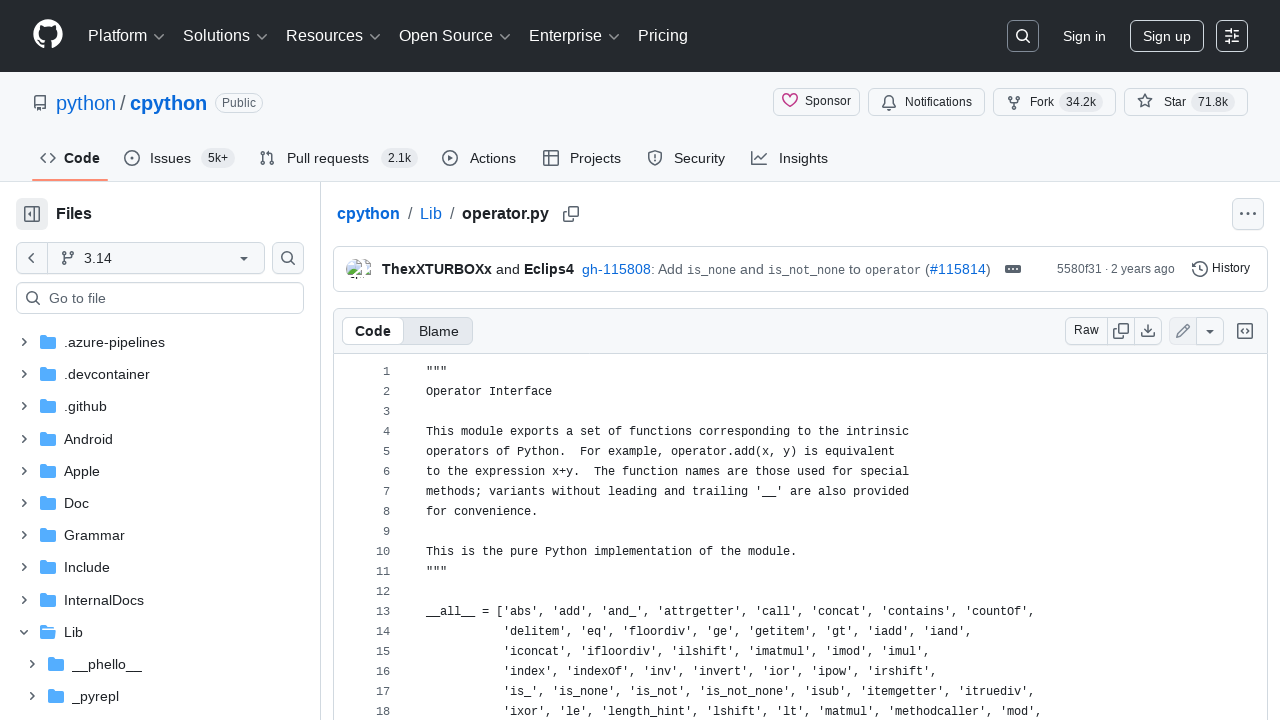